Tests JavaScript alert and confirm dialog handling by filling a name field, triggering alerts, and accepting/dismissing them

Starting URL: https://rahulshettyacademy.com/AutomationPractice/

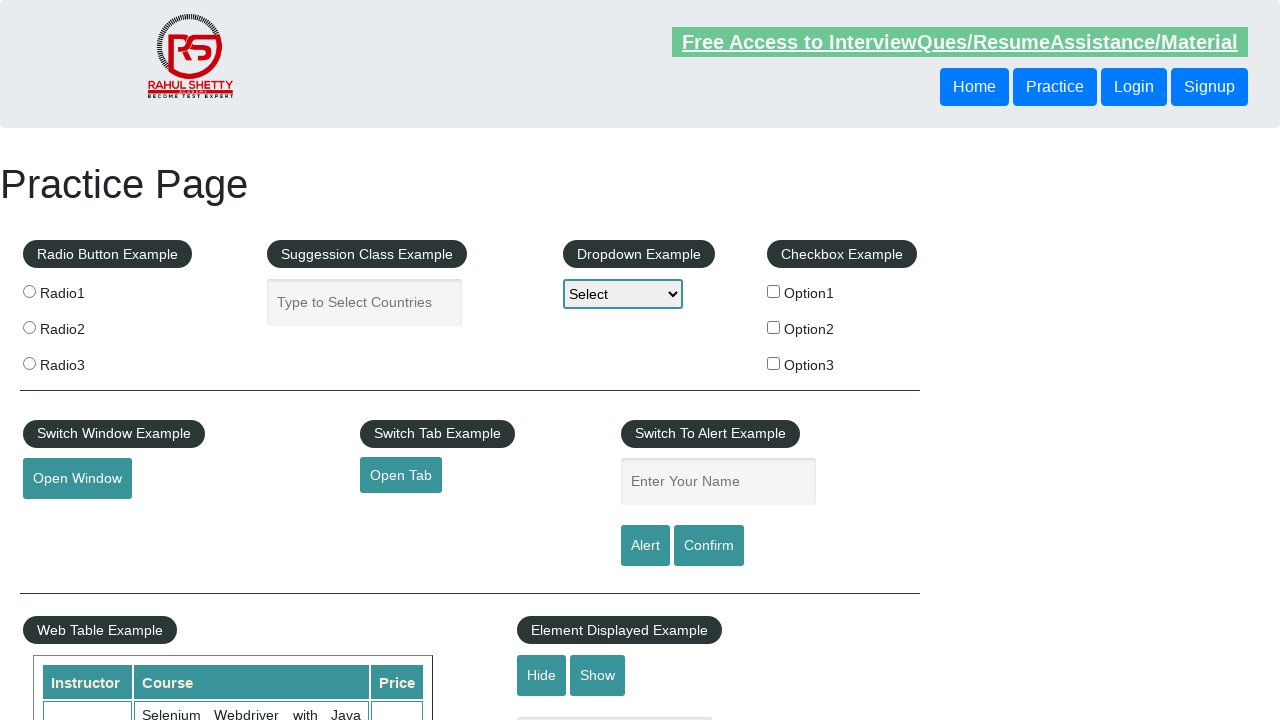

Filled name field with 'HELLO' on #name
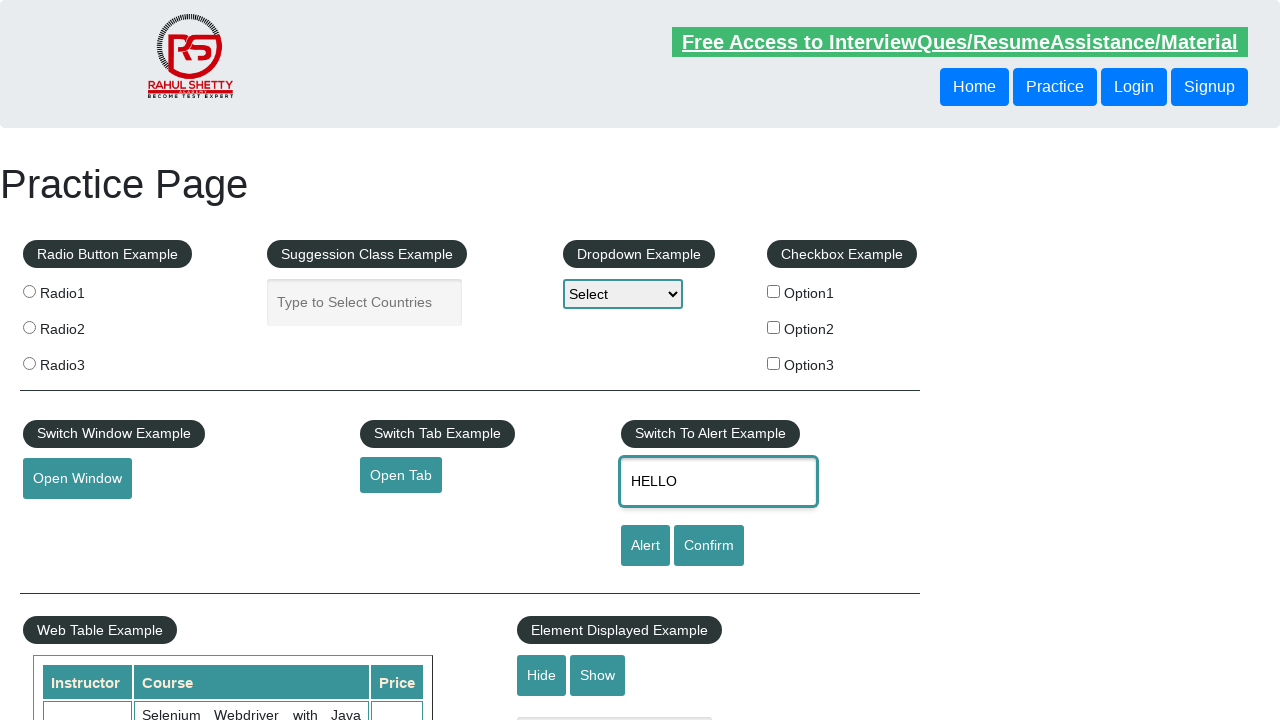

Clicked alert button to trigger JavaScript alert at (645, 546) on #alertbtn
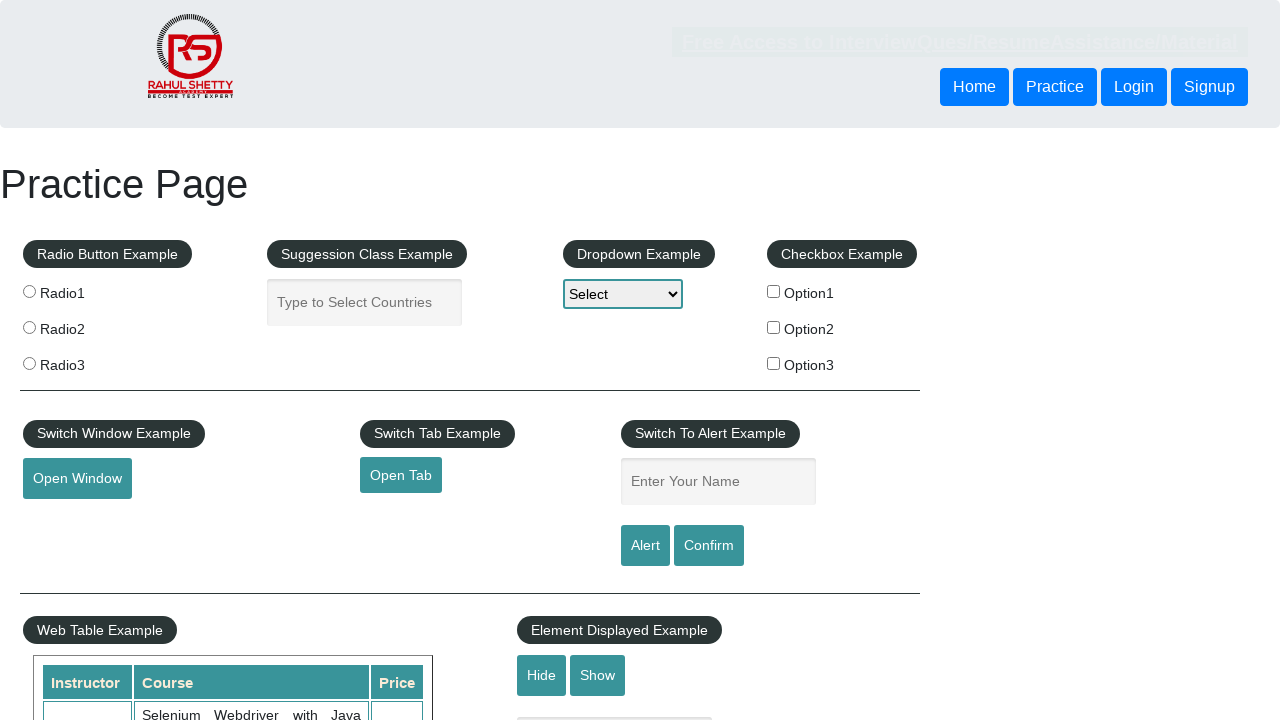

Set up handler to accept alert dialog
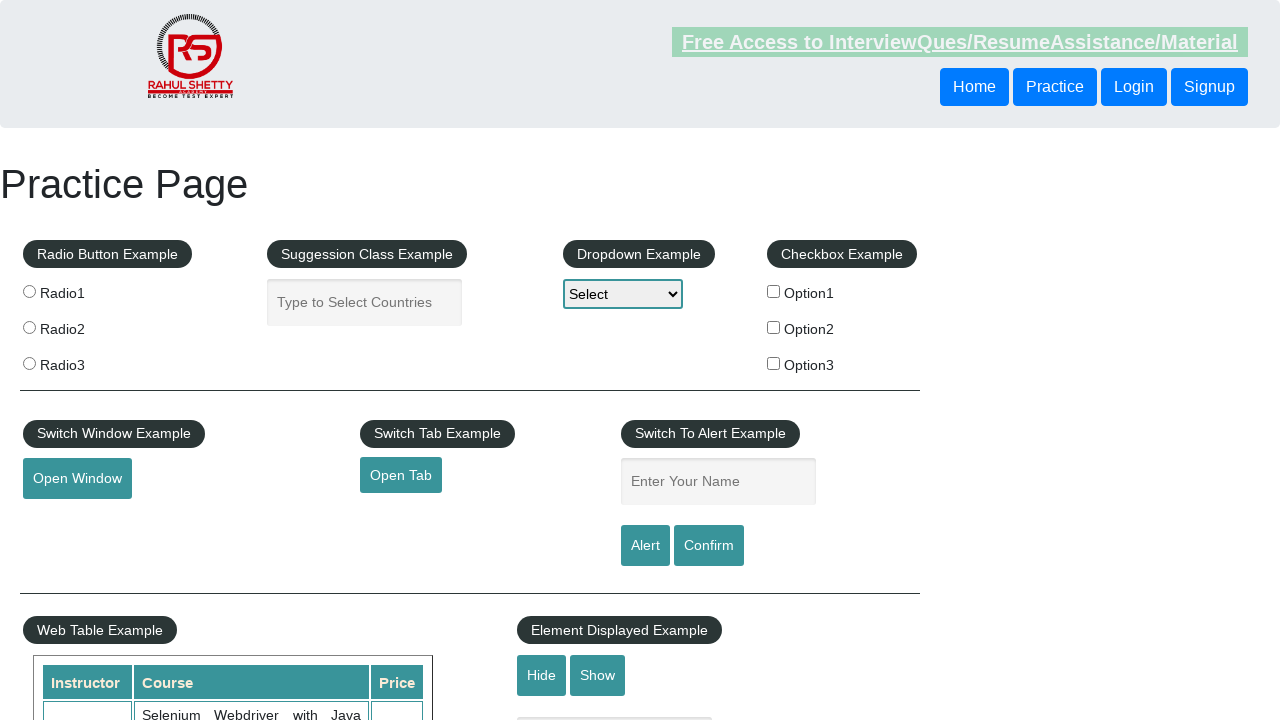

Waited 500ms for alert dialog to be handled
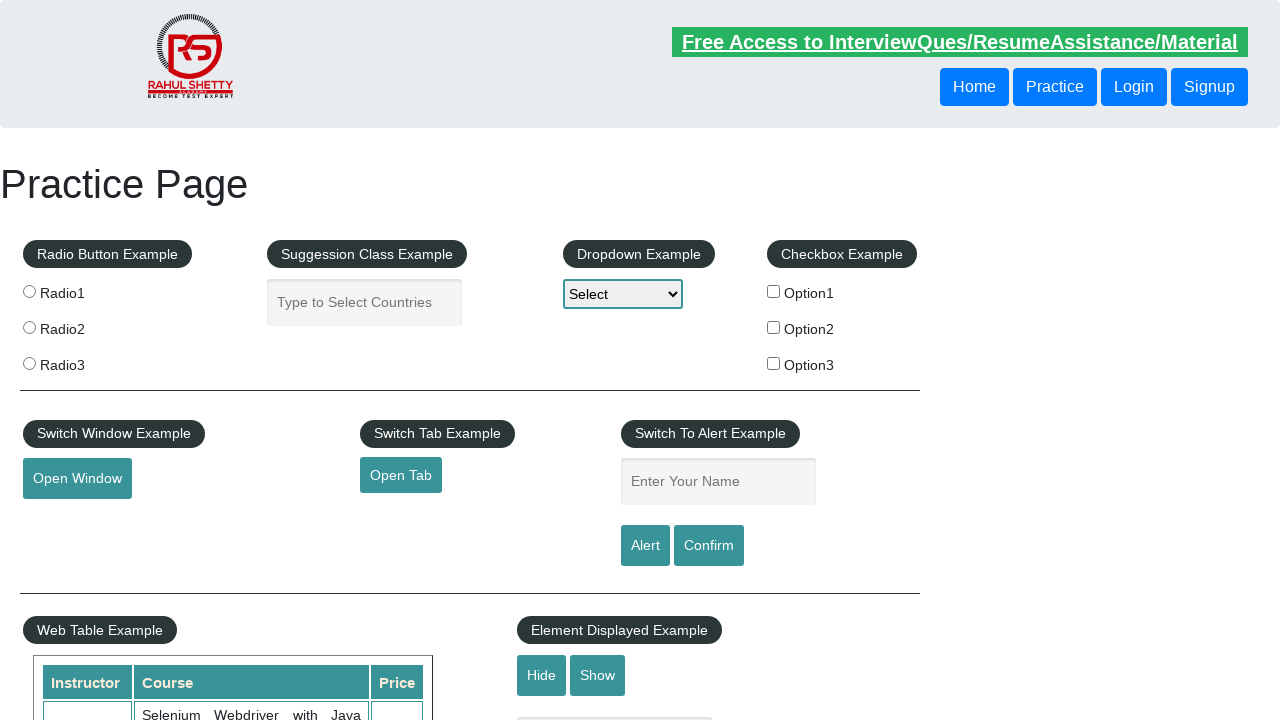

Clicked confirm button to trigger confirm dialog at (709, 546) on #confirmbtn
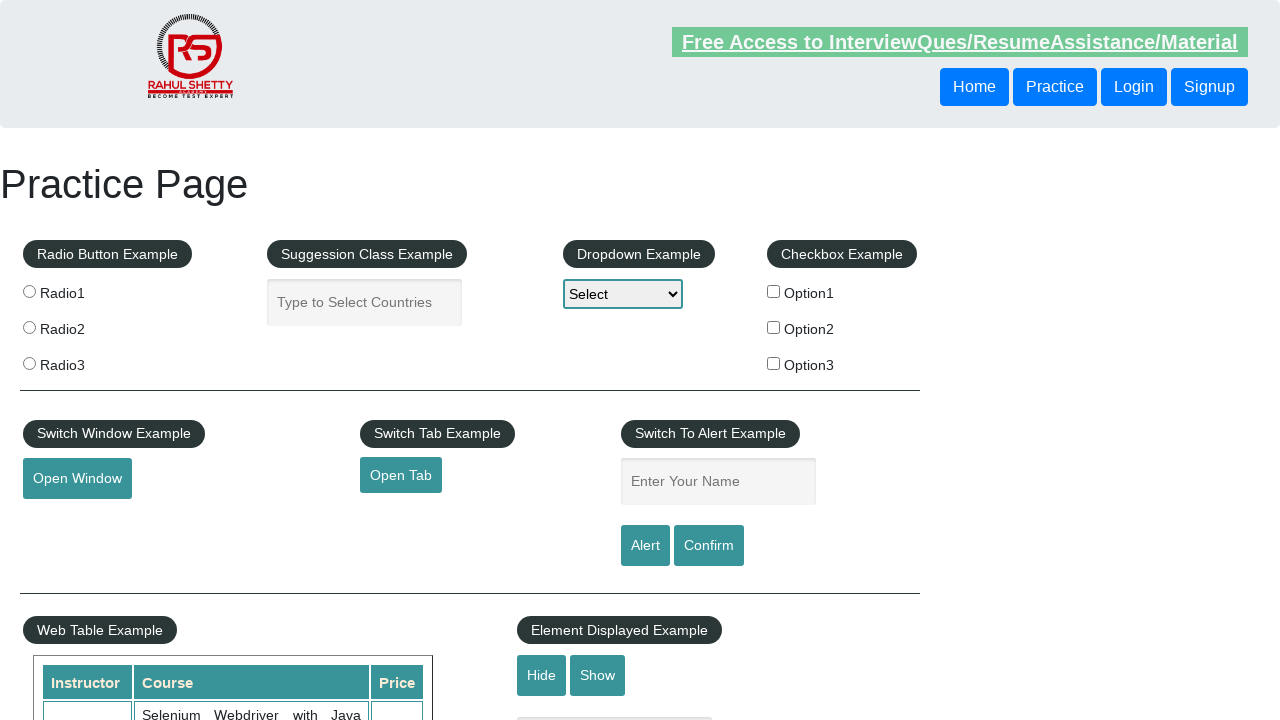

Set up handler to dismiss confirm dialog
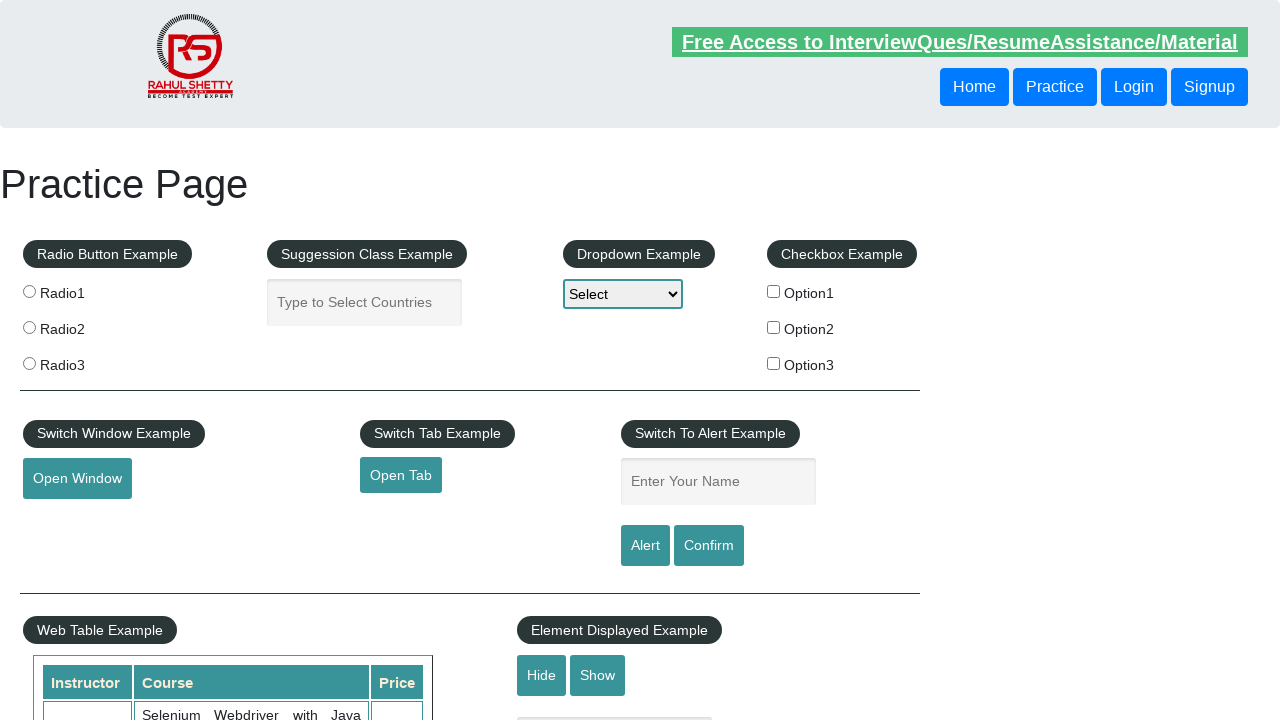

Waited 500ms for confirm dialog to be handled
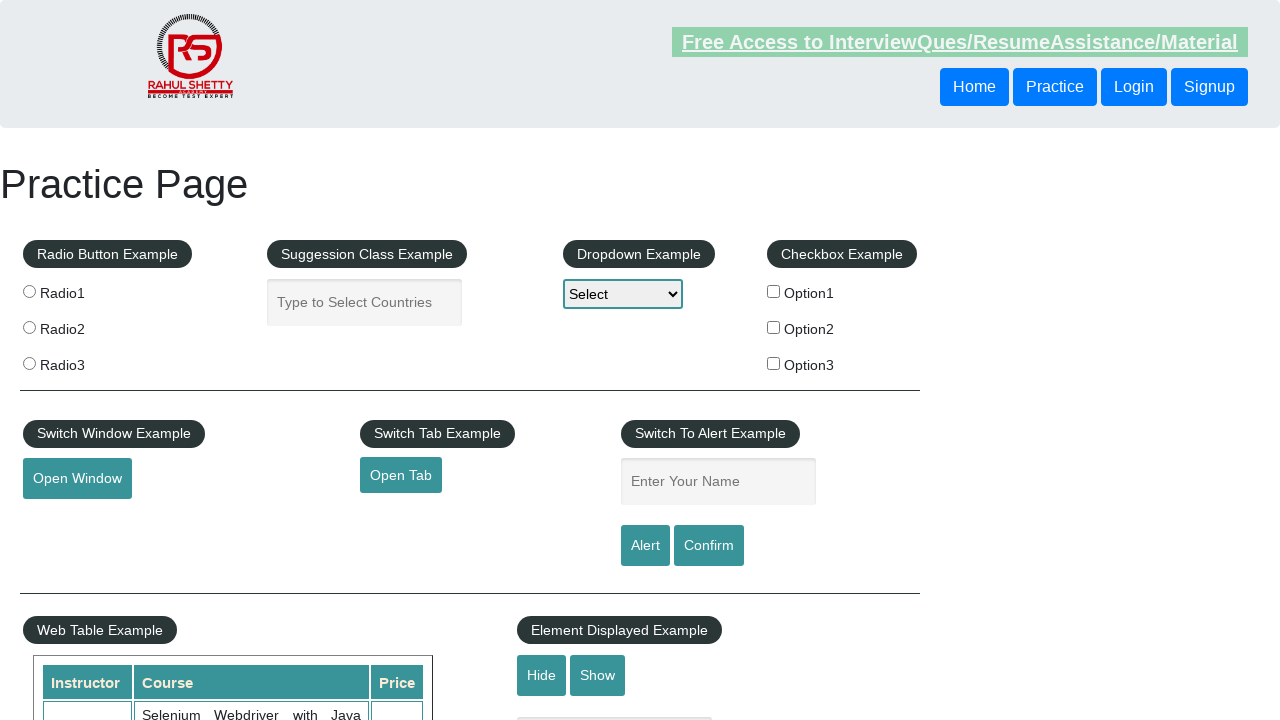

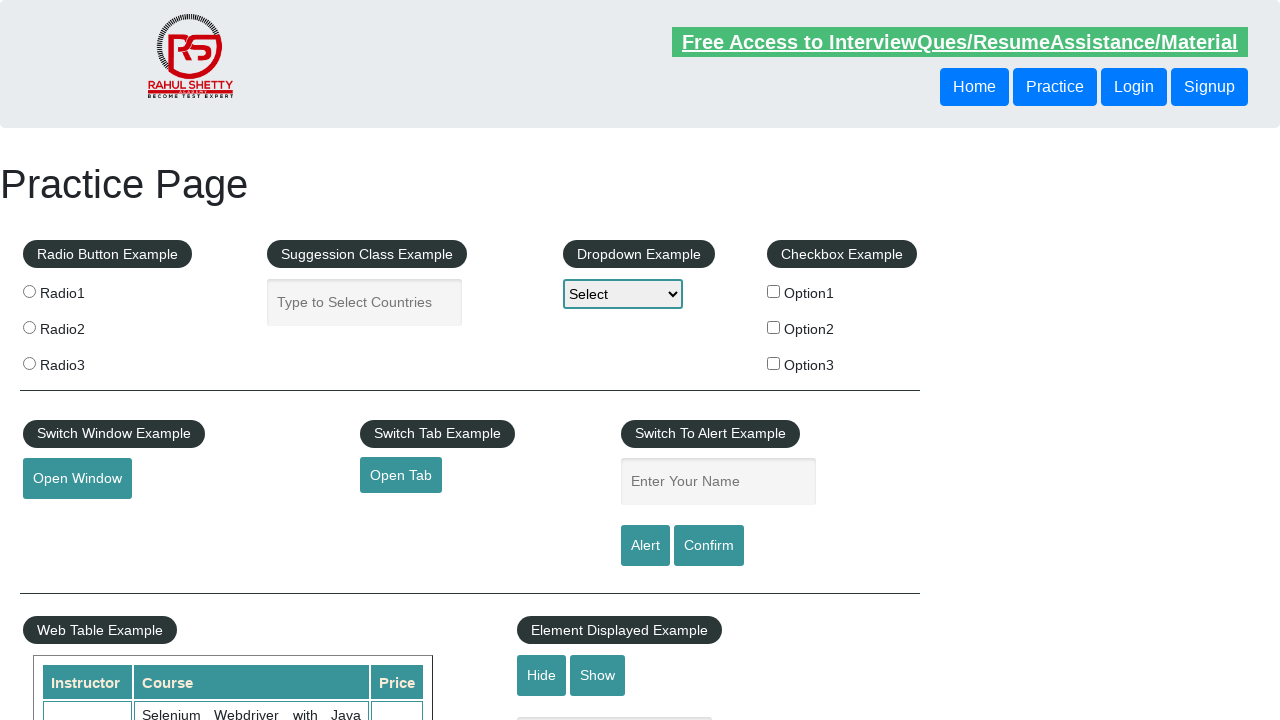